Verifies that the product slogan is displayed on the authorization page

Starting URL: https://b2c.passport.rt.ru

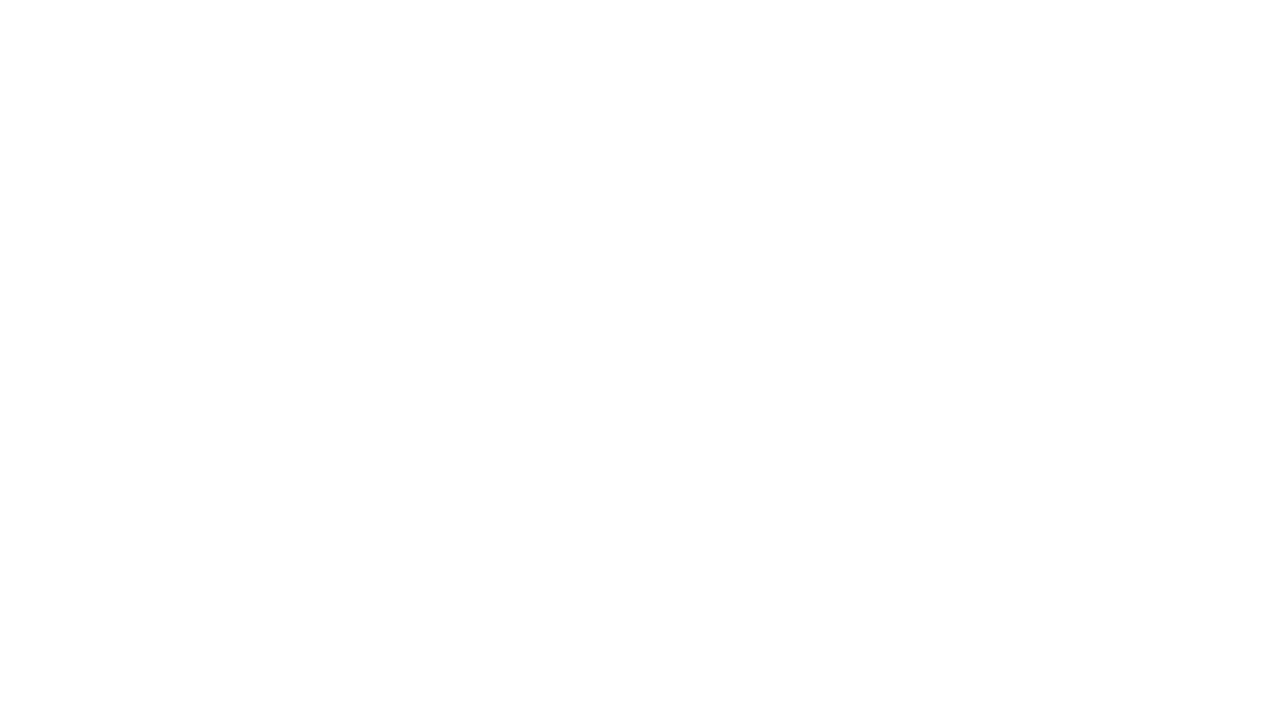

Waited for login button to be visible
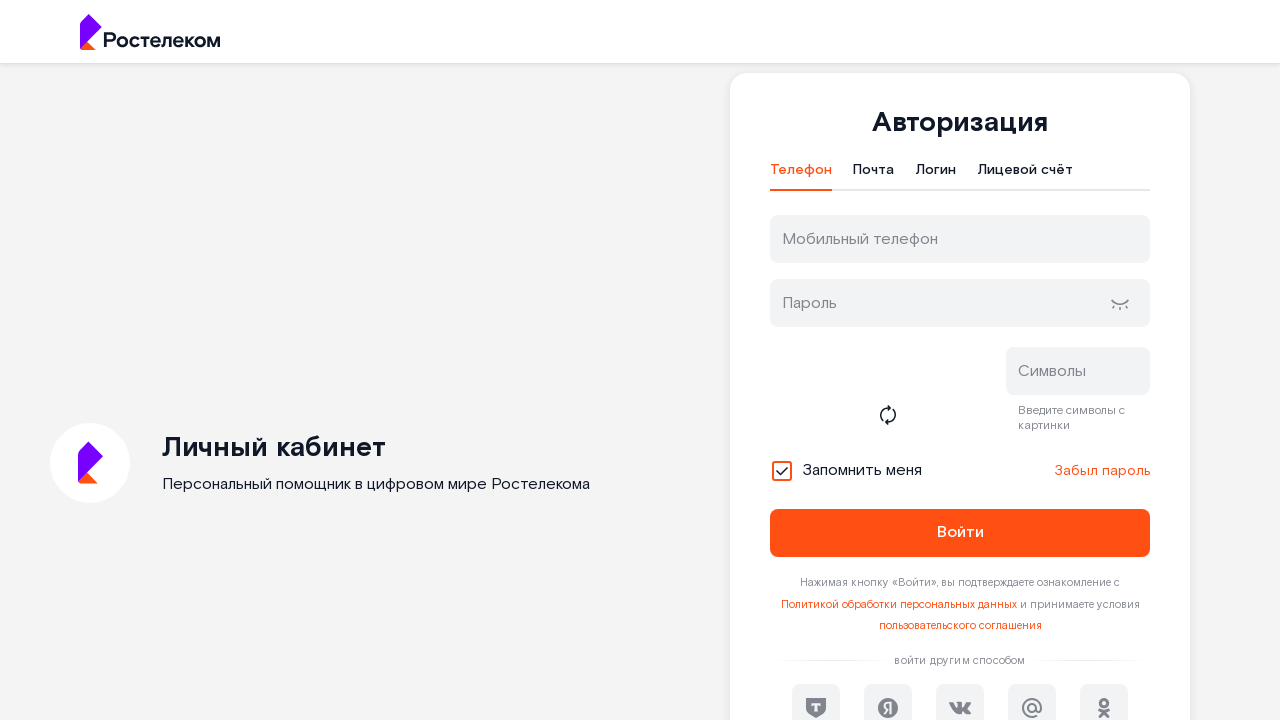

Verified product slogan is displayed on authorization page: 'Персональный помощник в цифровом мире Ростелекома'
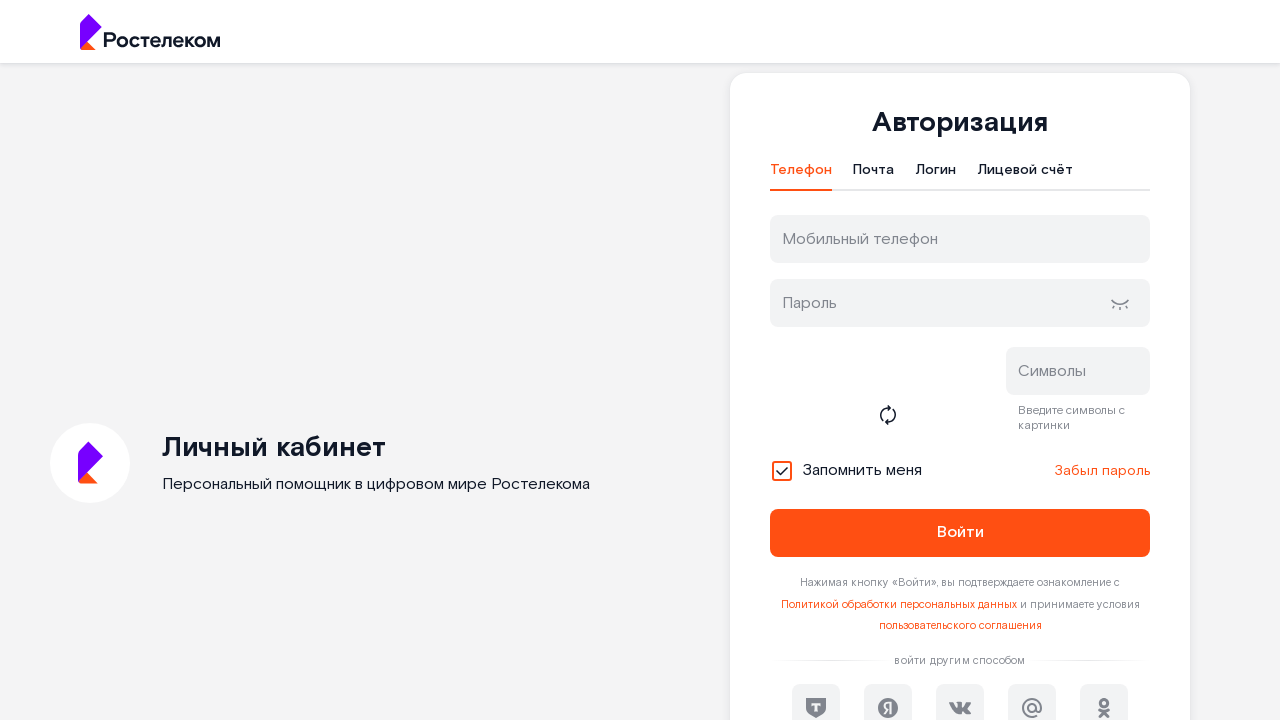

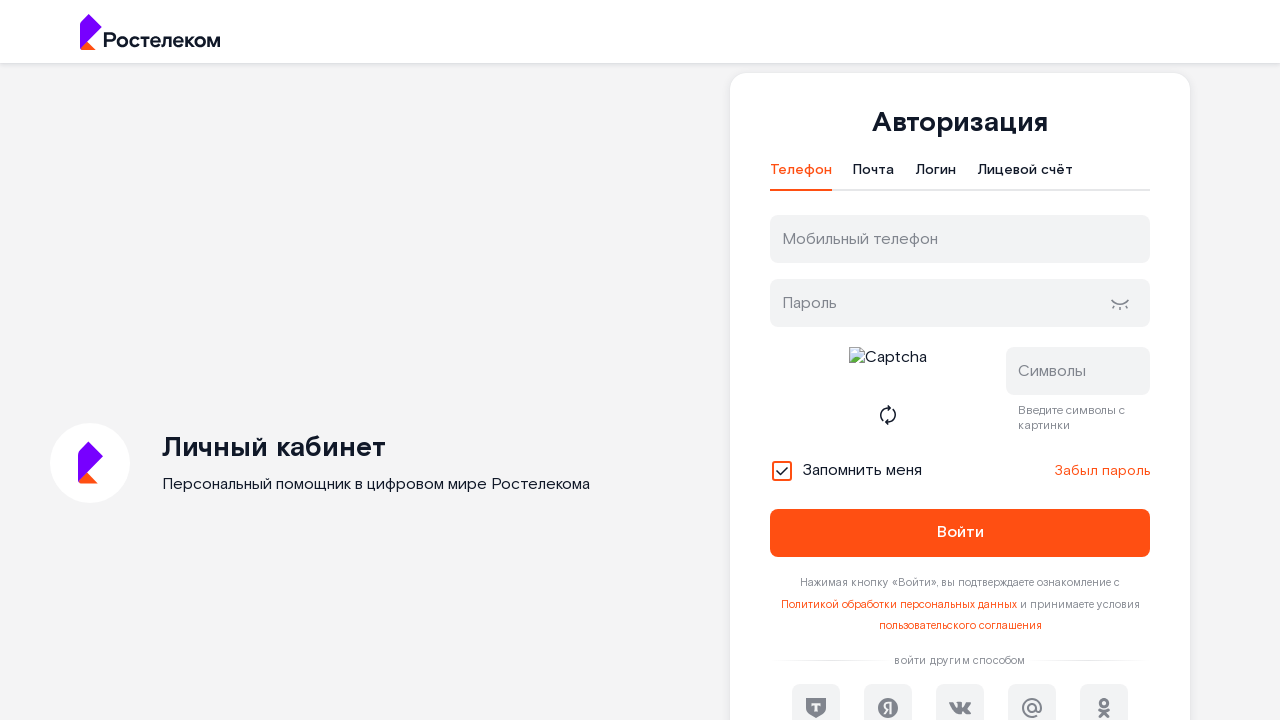